Tests an e-commerce purchase flow by selecting a product, adding it to cart, and completing the checkout process with order details

Starting URL: https://www.demoblaze.com

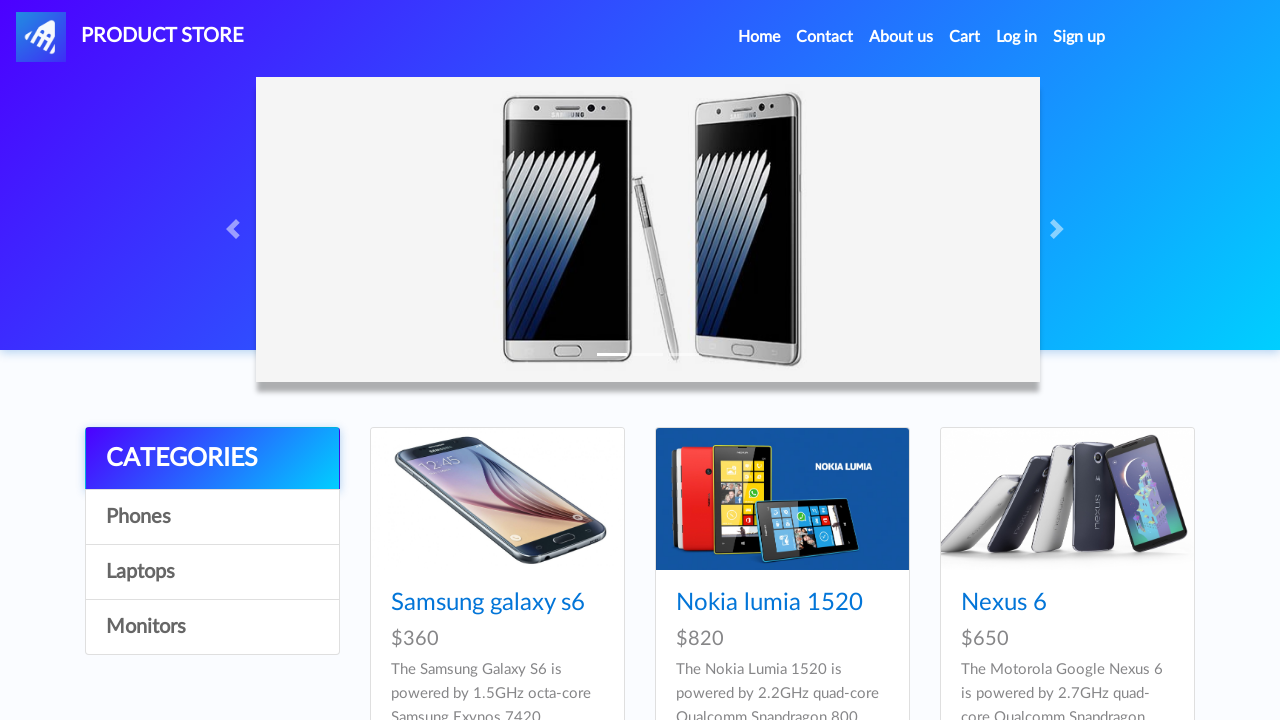

Clicked on Samsung galaxy s6 product at (488, 603) on text="Samsung galaxy s6"
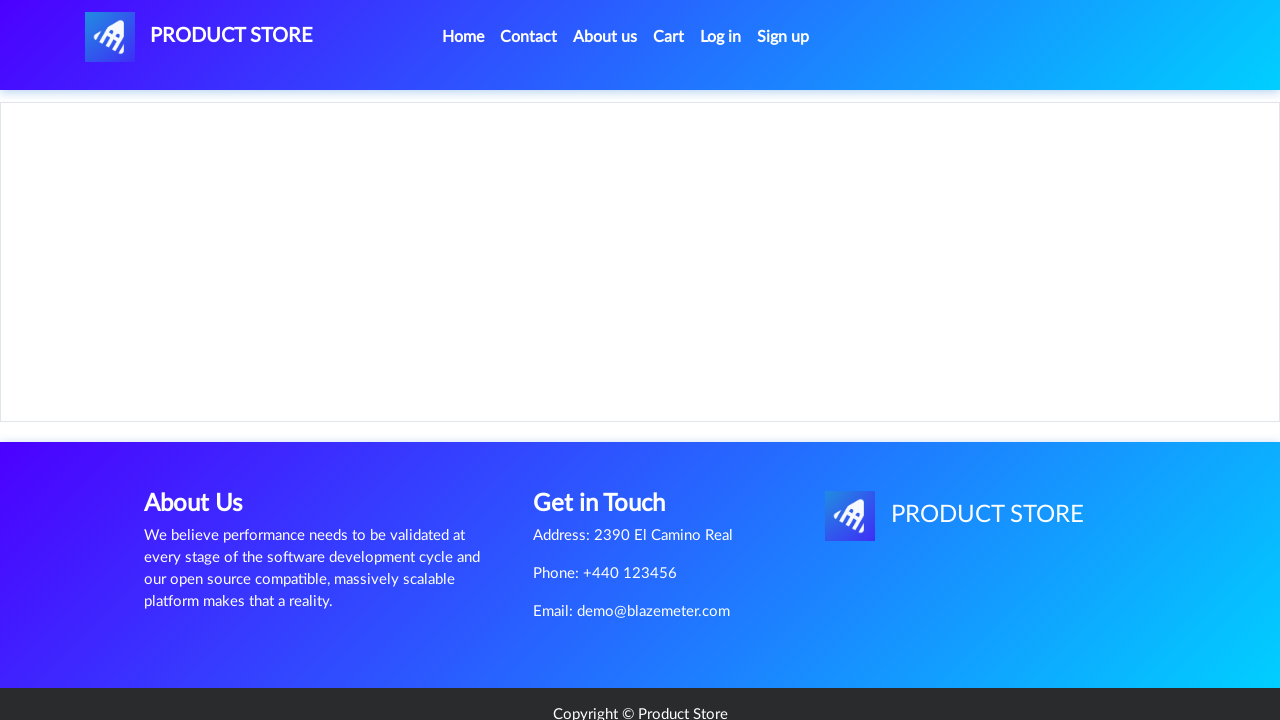

Waited 2 seconds for product page to load
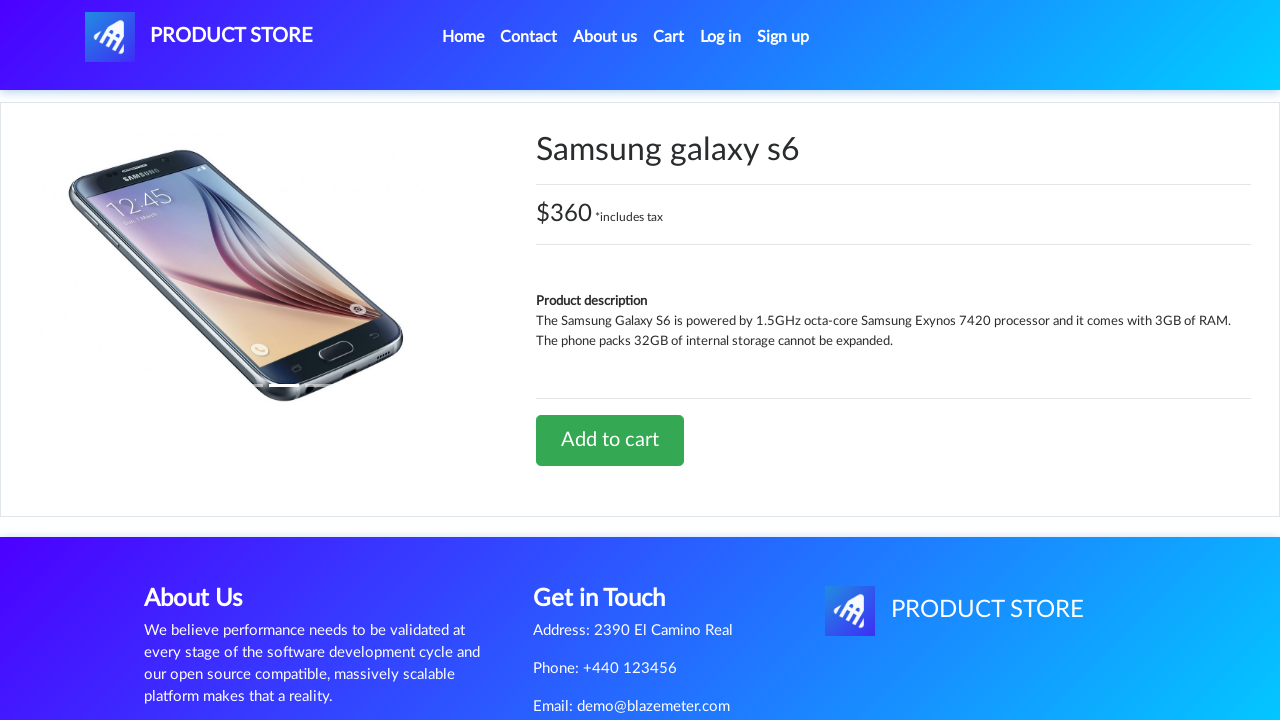

Clicked 'Add to cart' button at (610, 440) on text="Add to cart"
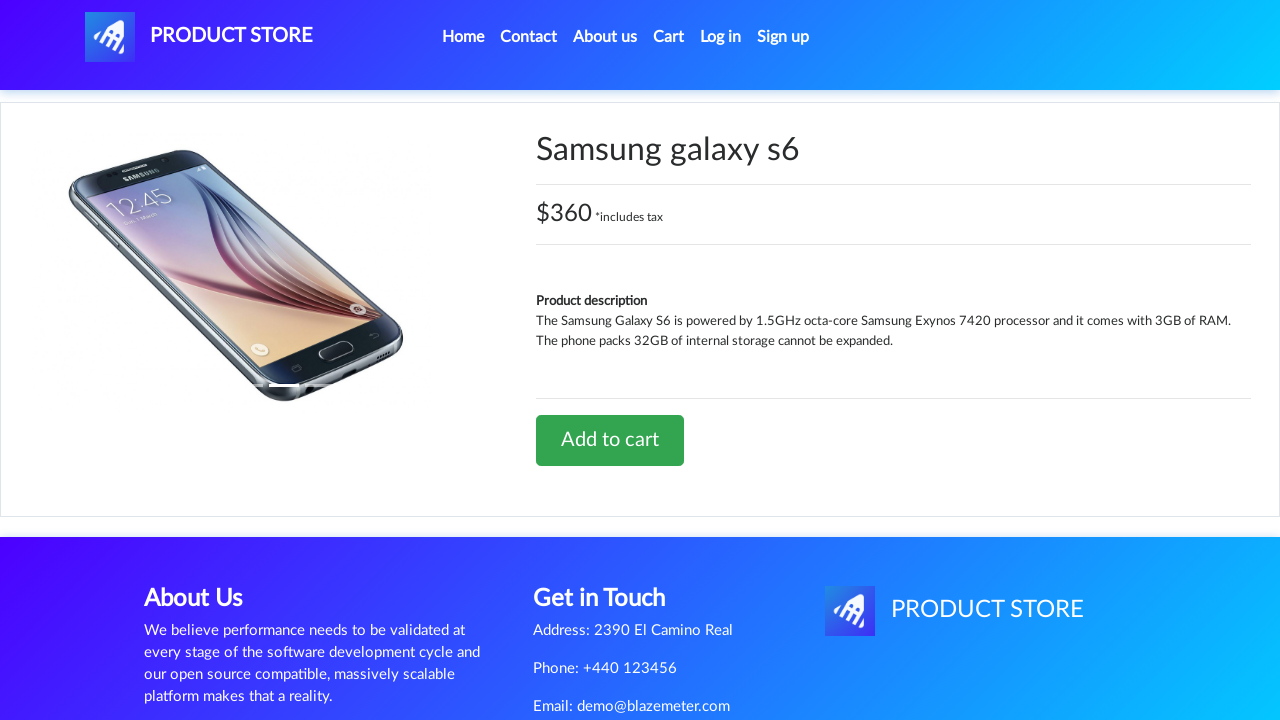

Waited 2 seconds after adding to cart
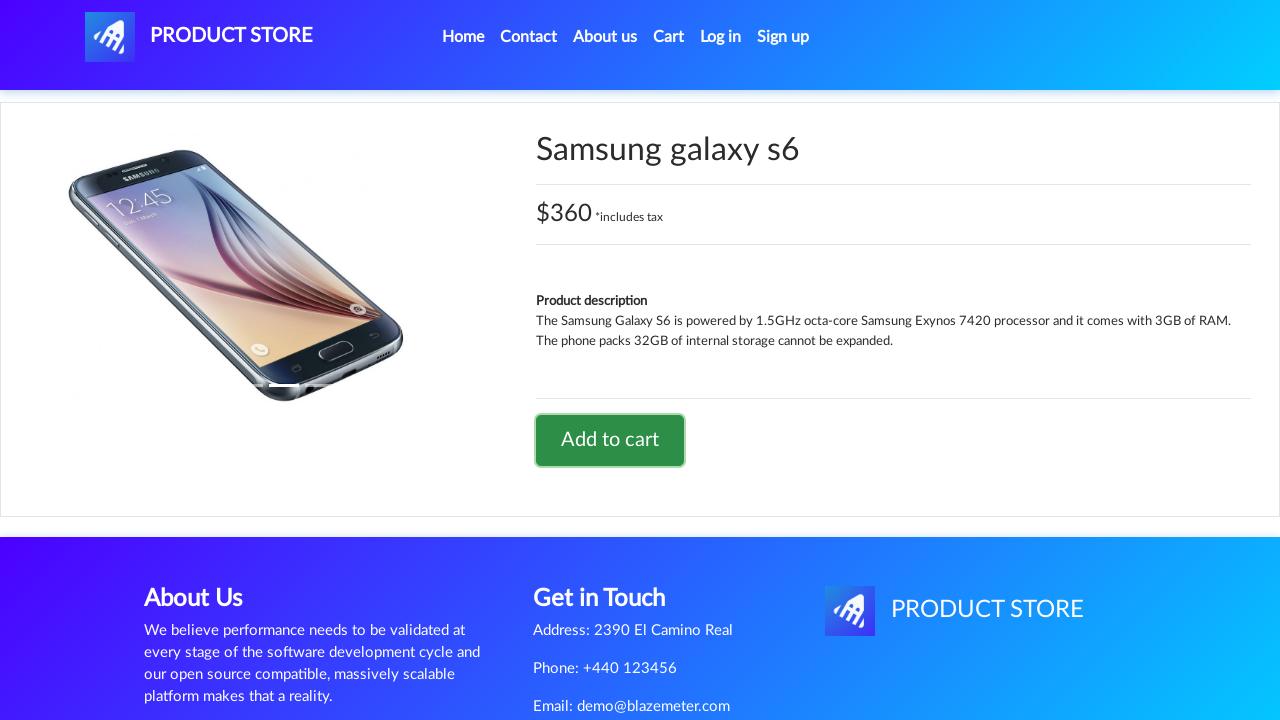

Set up dialog handler to accept alerts
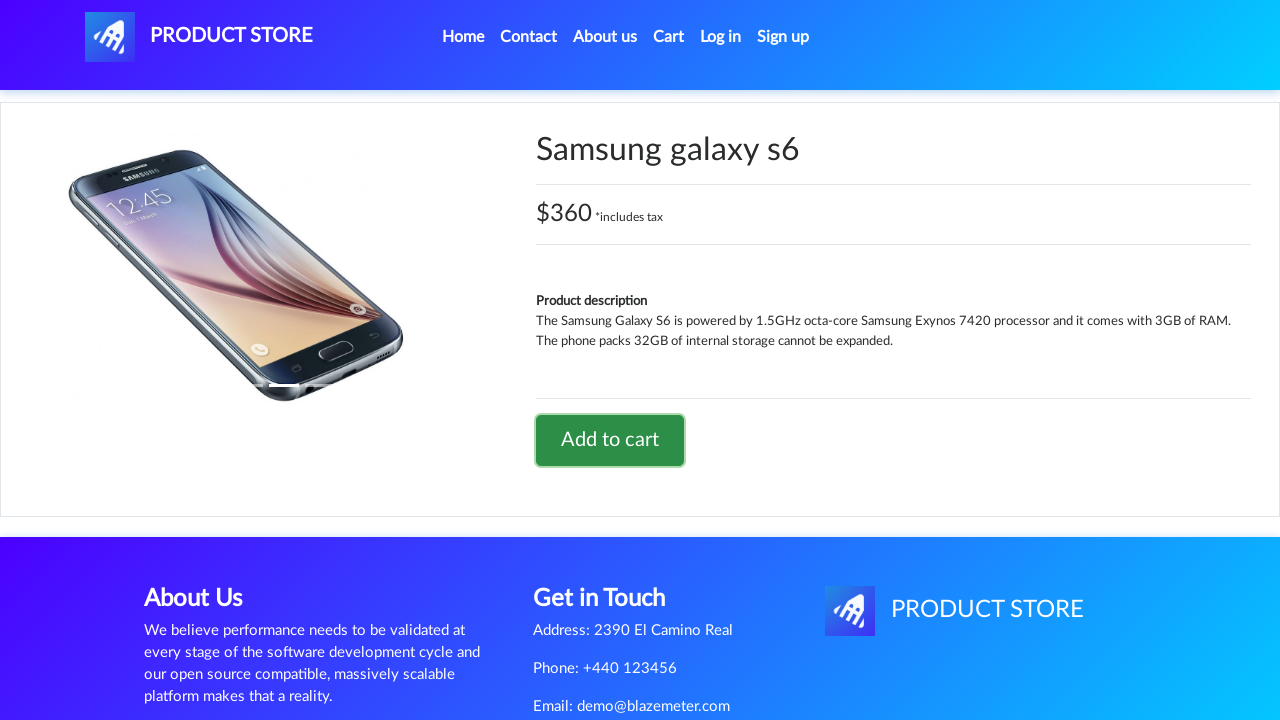

Clicked 'Cart' navigation link at (669, 37) on text="Cart"
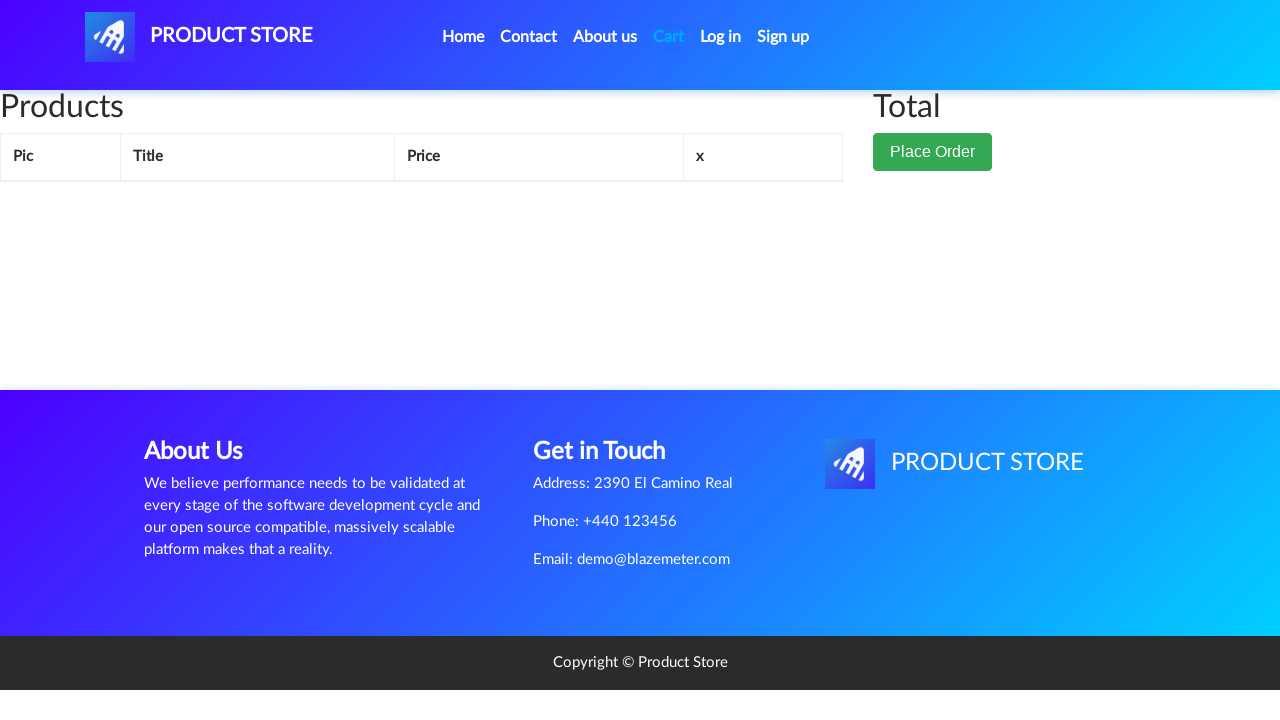

Waited 3 seconds for cart page to load
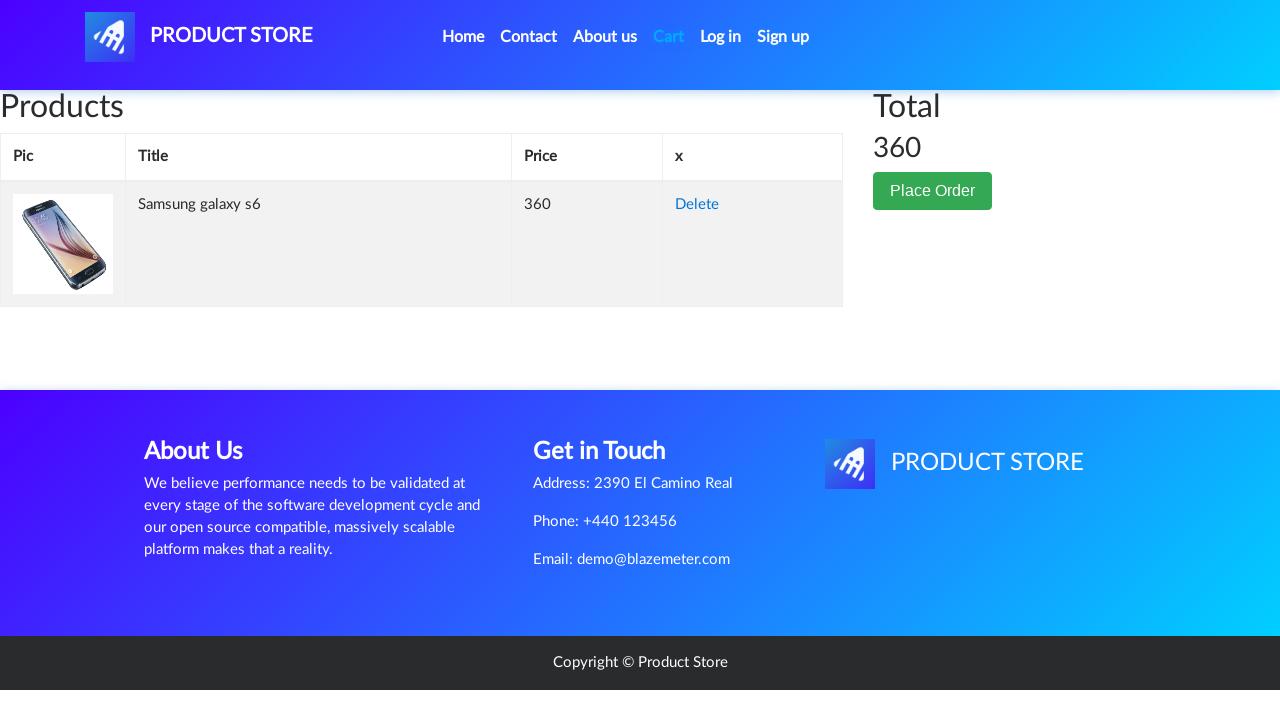

Clicked 'Place Order' button at (933, 191) on text="Place Order"
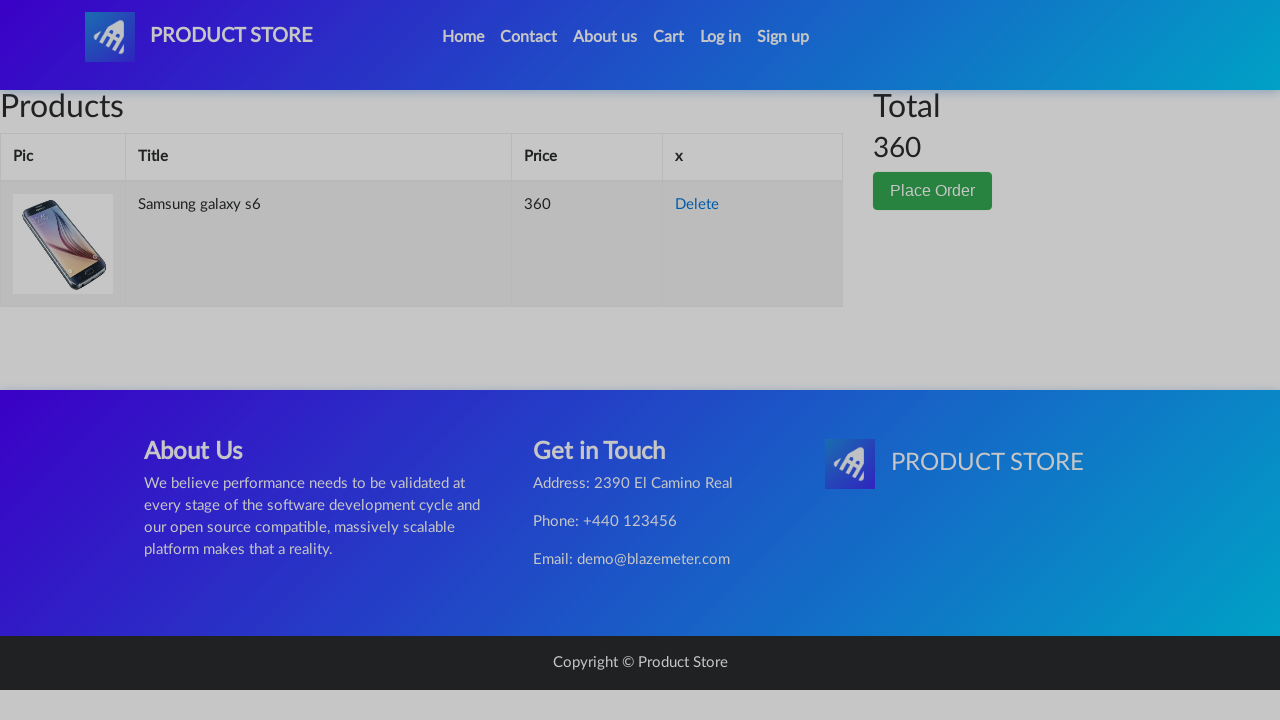

Waited 3 seconds for checkout form to appear
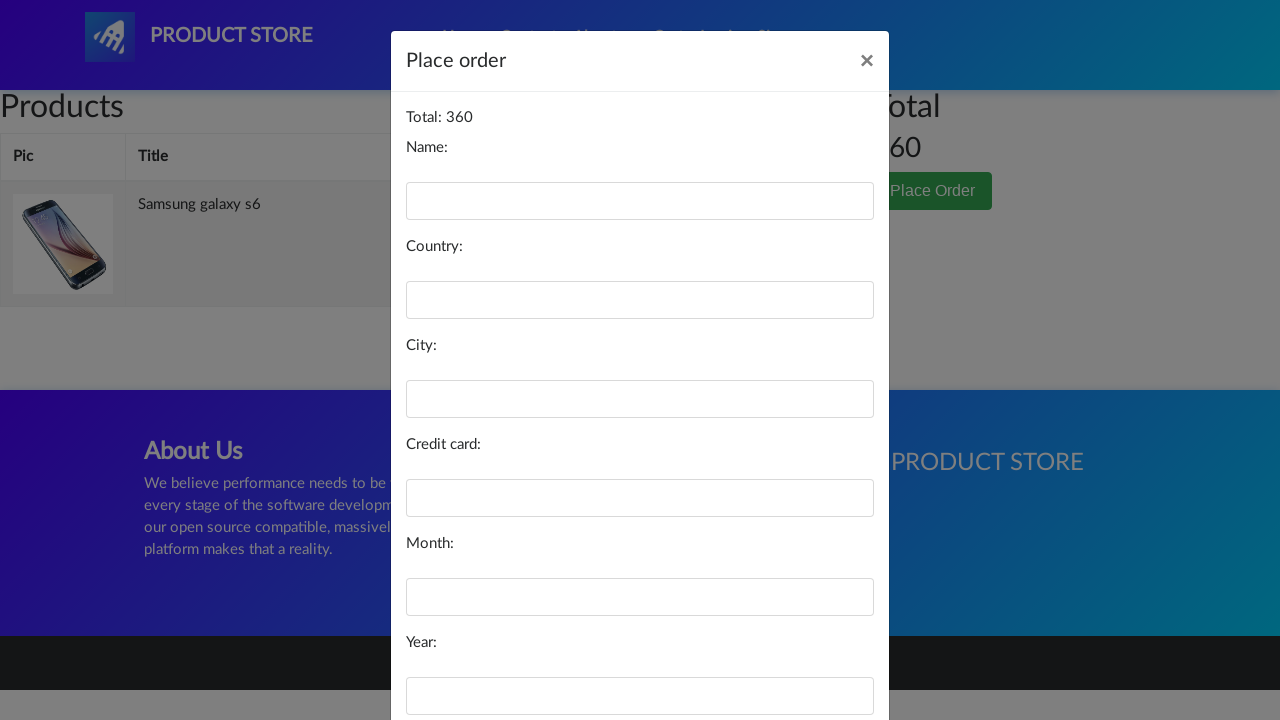

Filled name field with 'John Smith' on #name
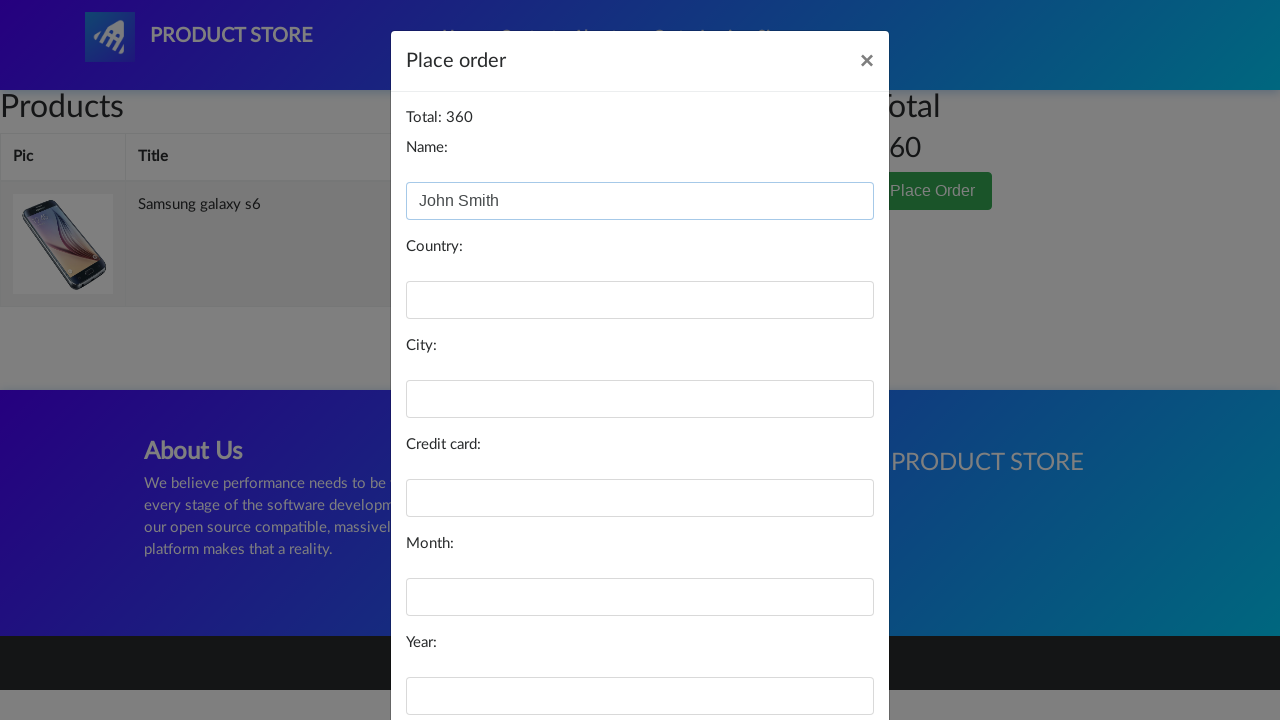

Filled country field with 'United States' on #country
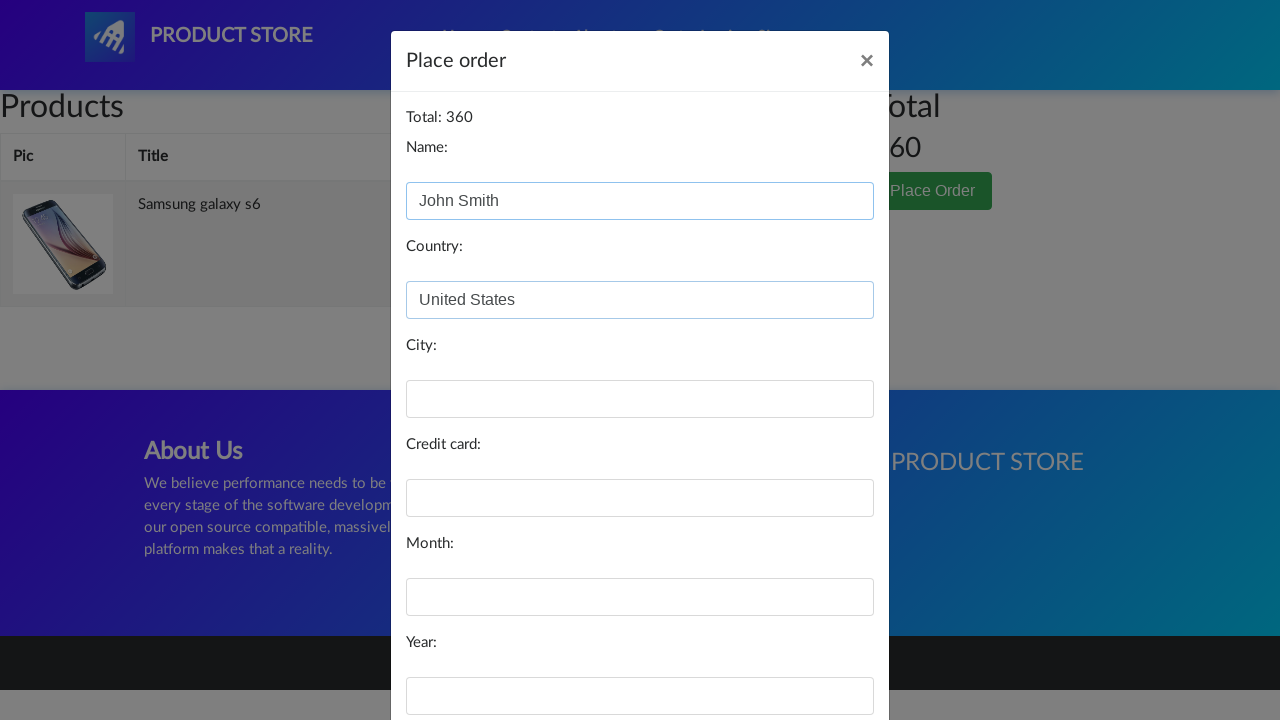

Filled city field with 'New York' on #city
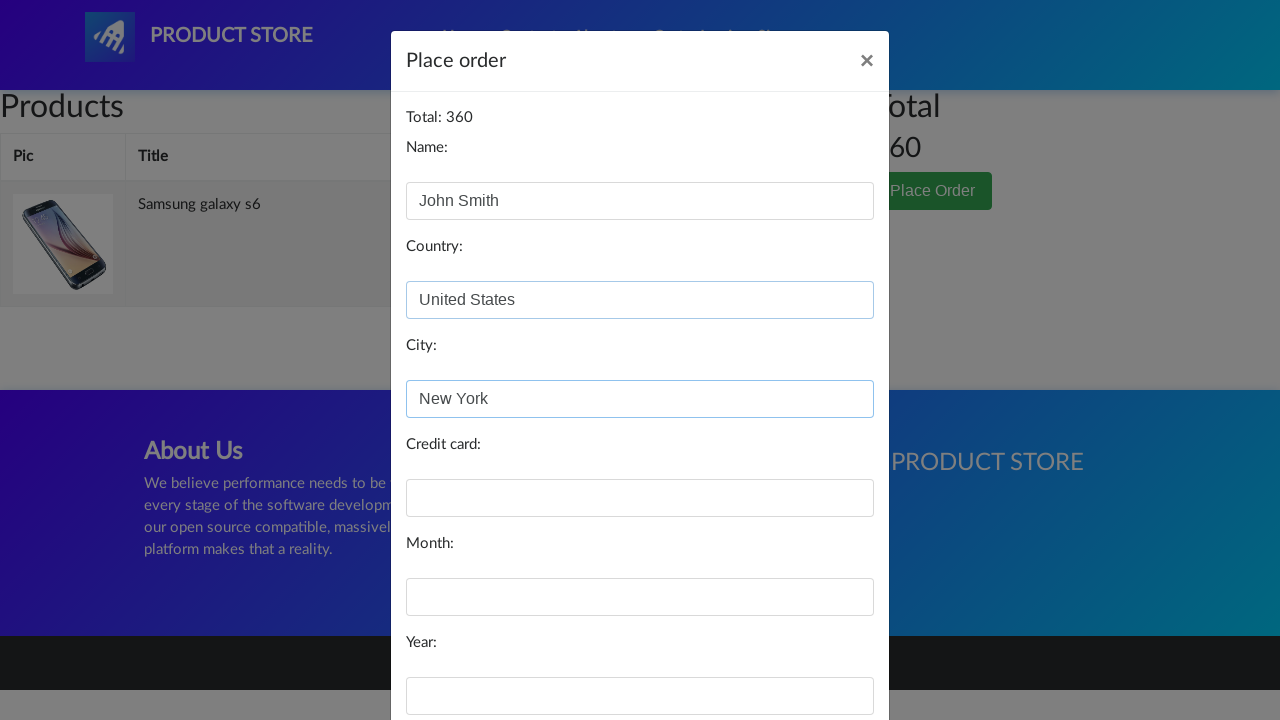

Filled card field with test credit card number on #card
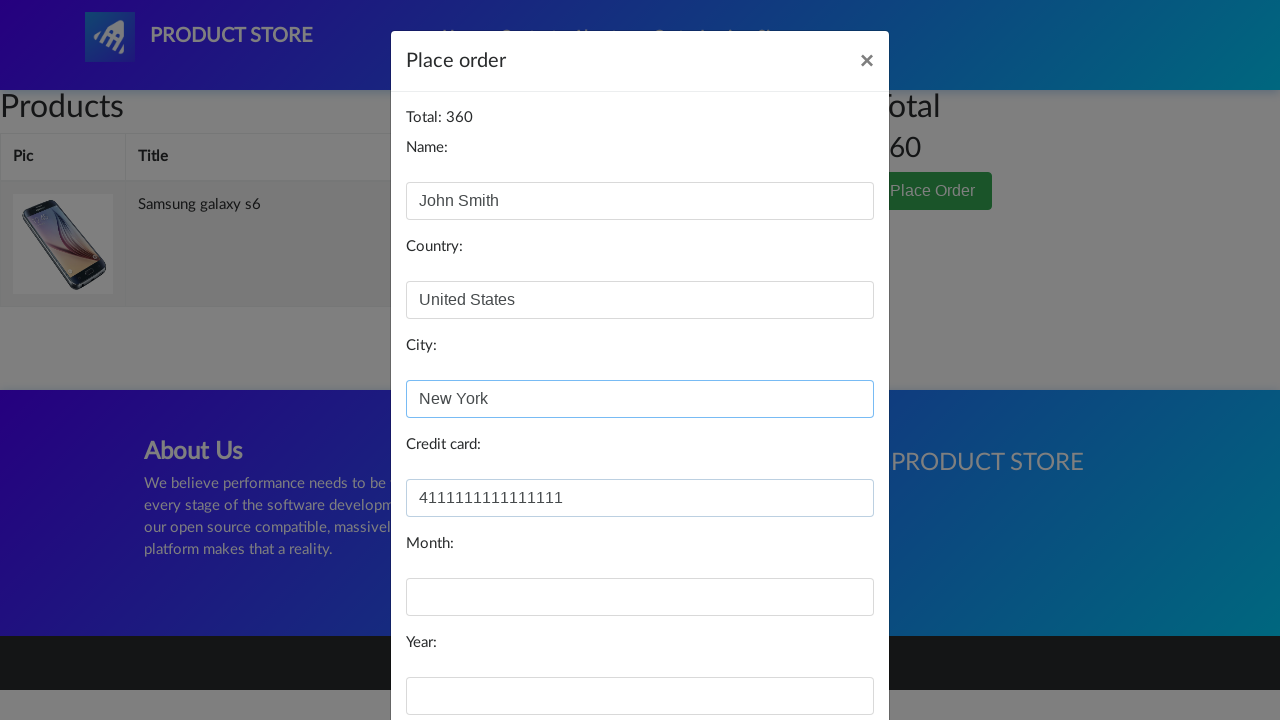

Filled month field with '12' on #month
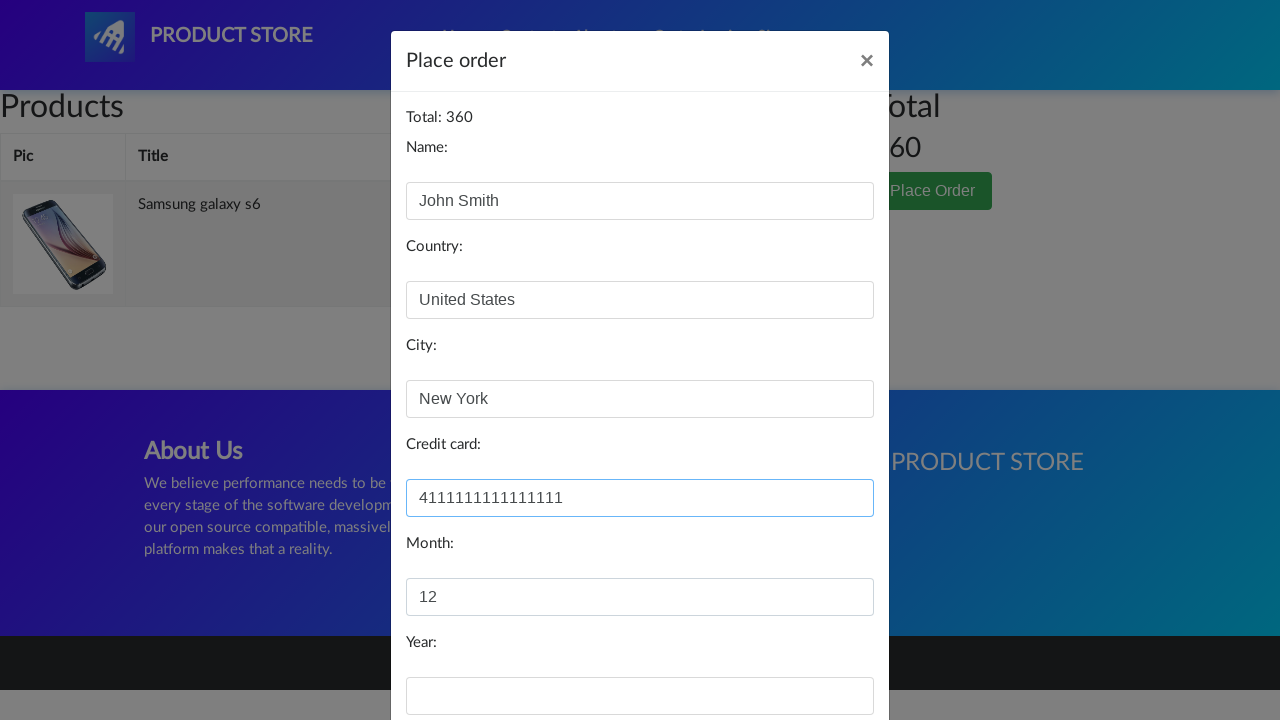

Filled year field with '2025' on #year
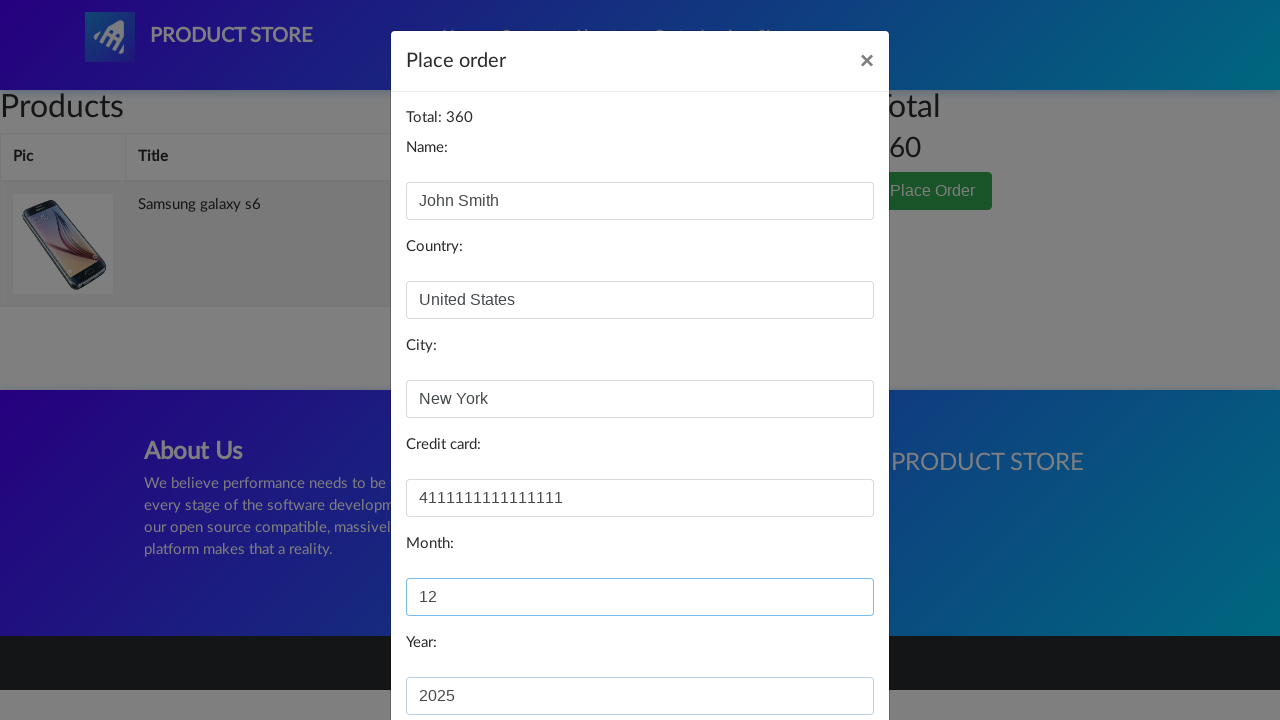

Waited 3 seconds for form validation
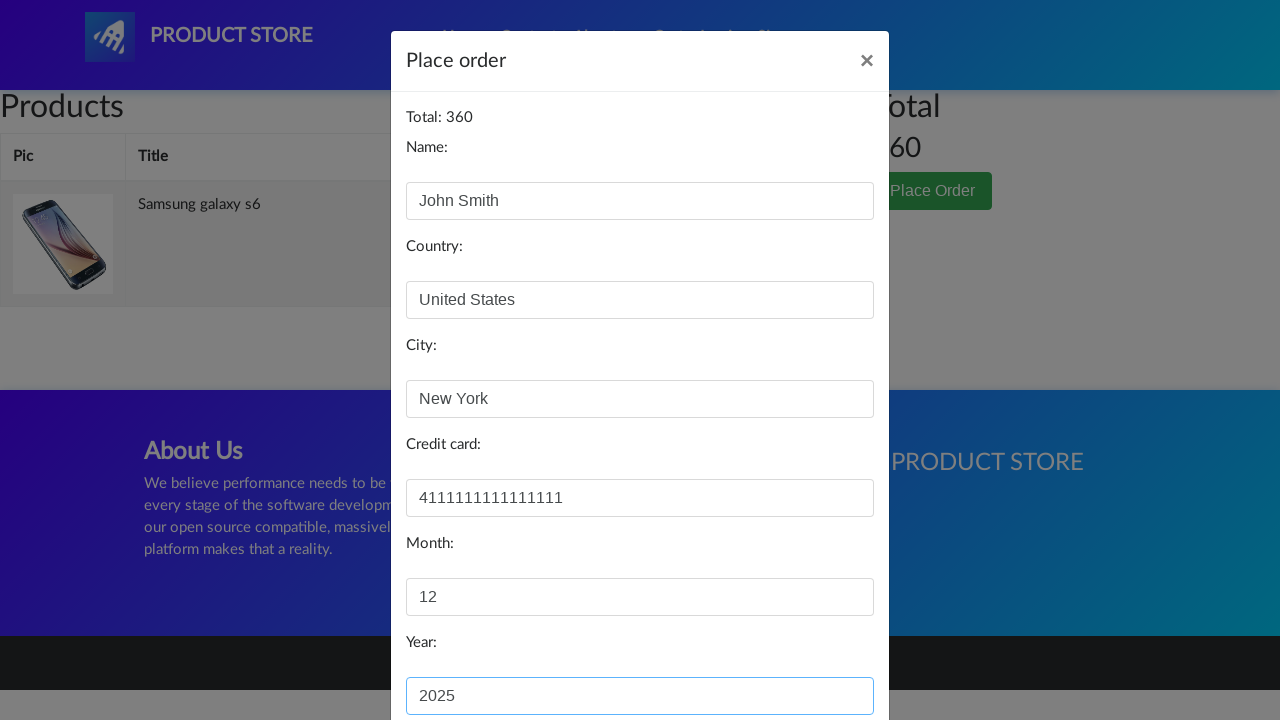

Clicked 'Purchase' button to complete order at (823, 655) on text="Purchase"
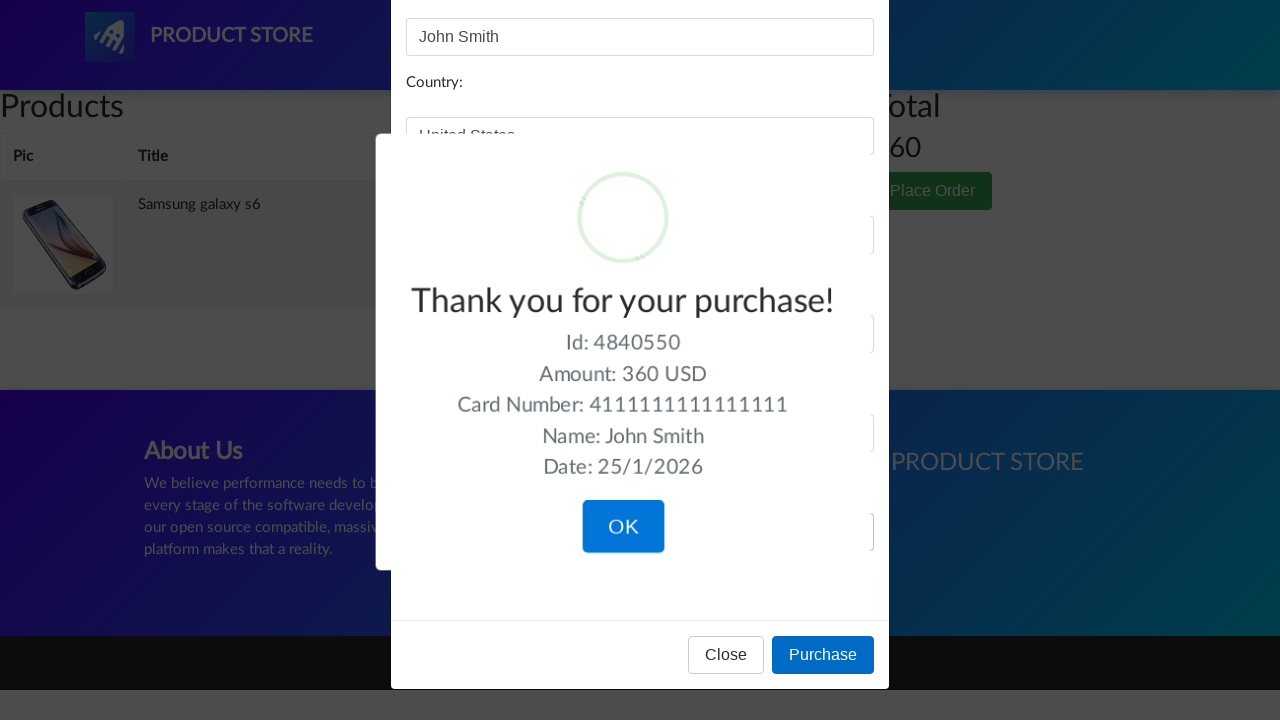

Waited 3 seconds for purchase confirmation
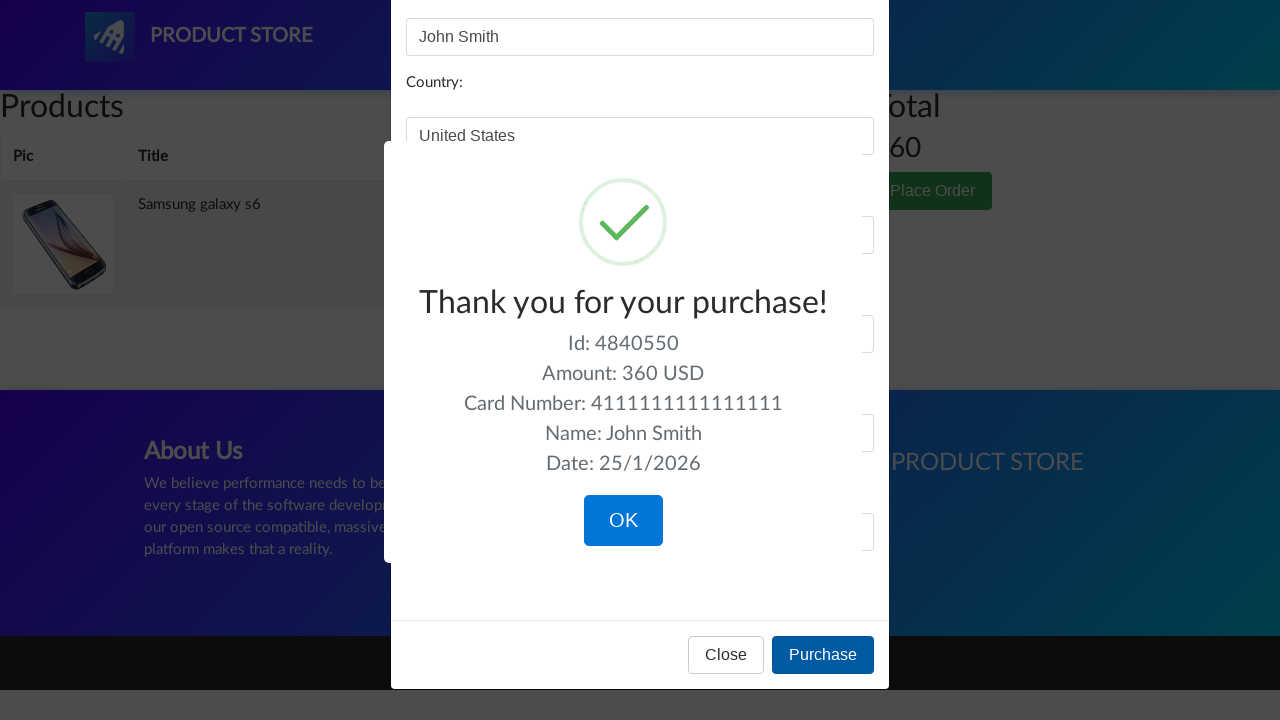

Confirmation message 'Thank you for your purchase!' appeared
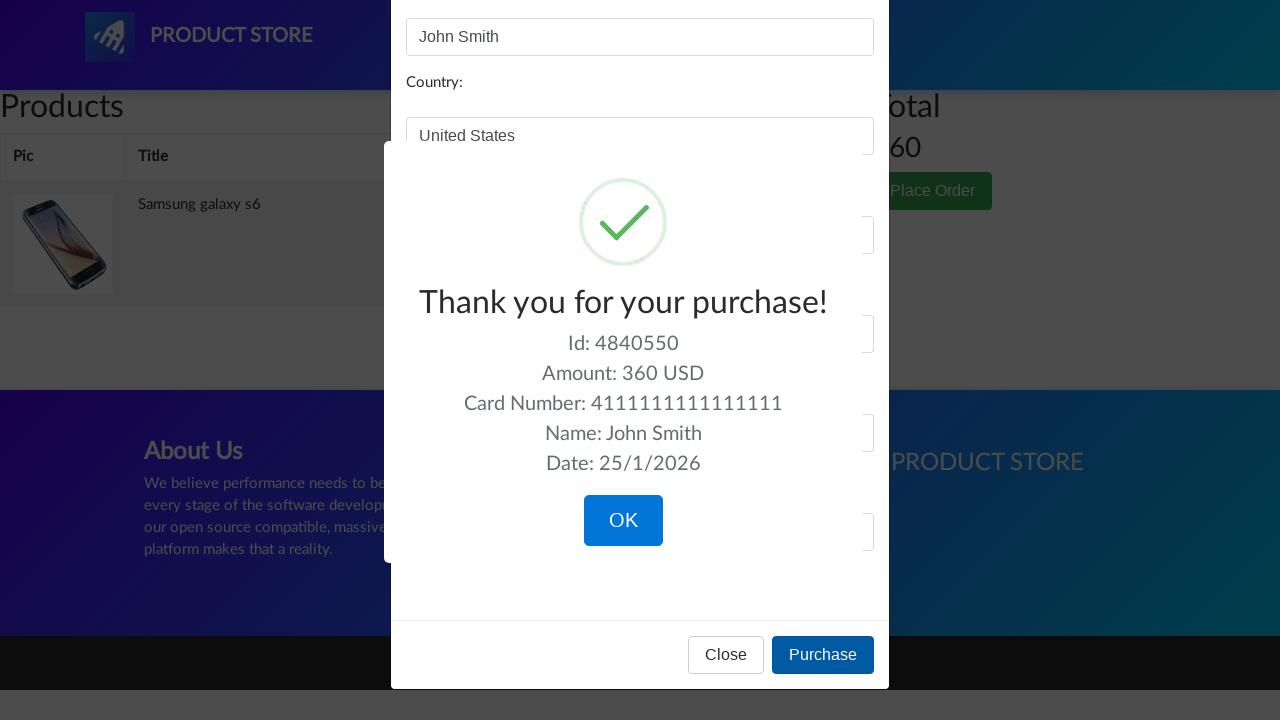

Clicked 'OK' to close confirmation dialog at (623, 521) on text="OK"
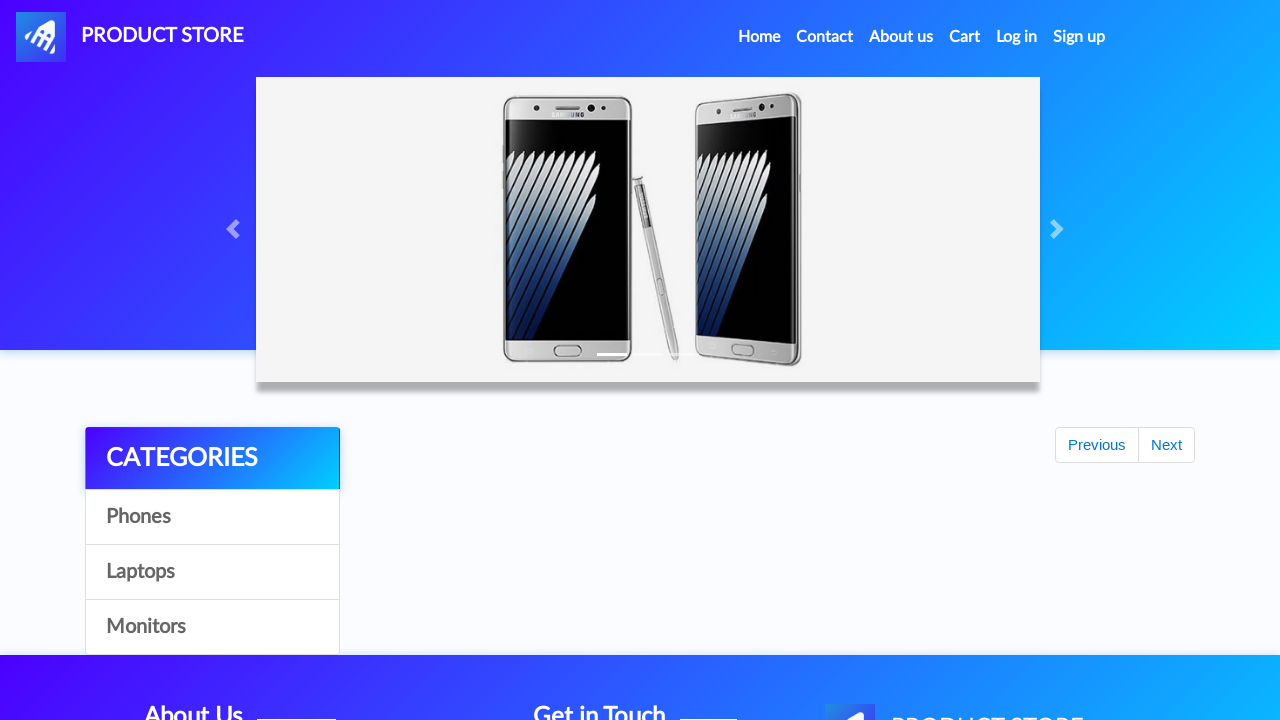

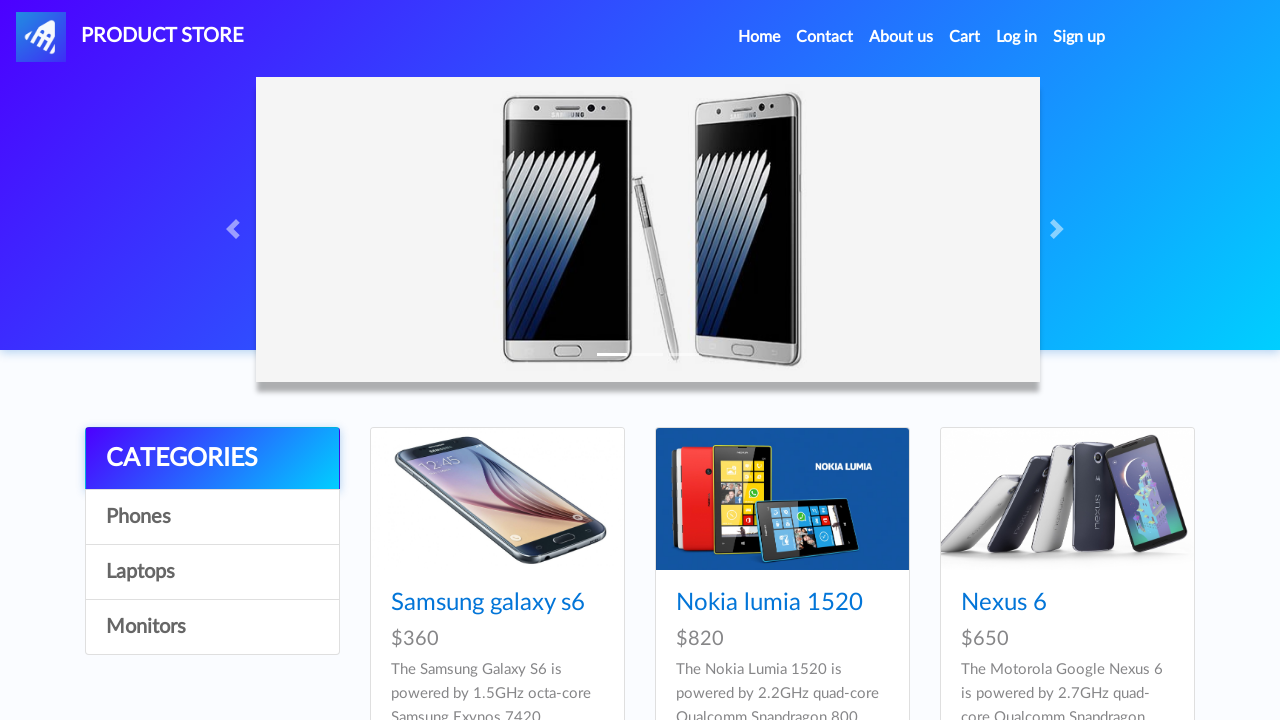